Tests file upload functionality by selecting a file using the file input element and clicking the submit button to upload it.

Starting URL: https://the-internet.herokuapp.com/upload

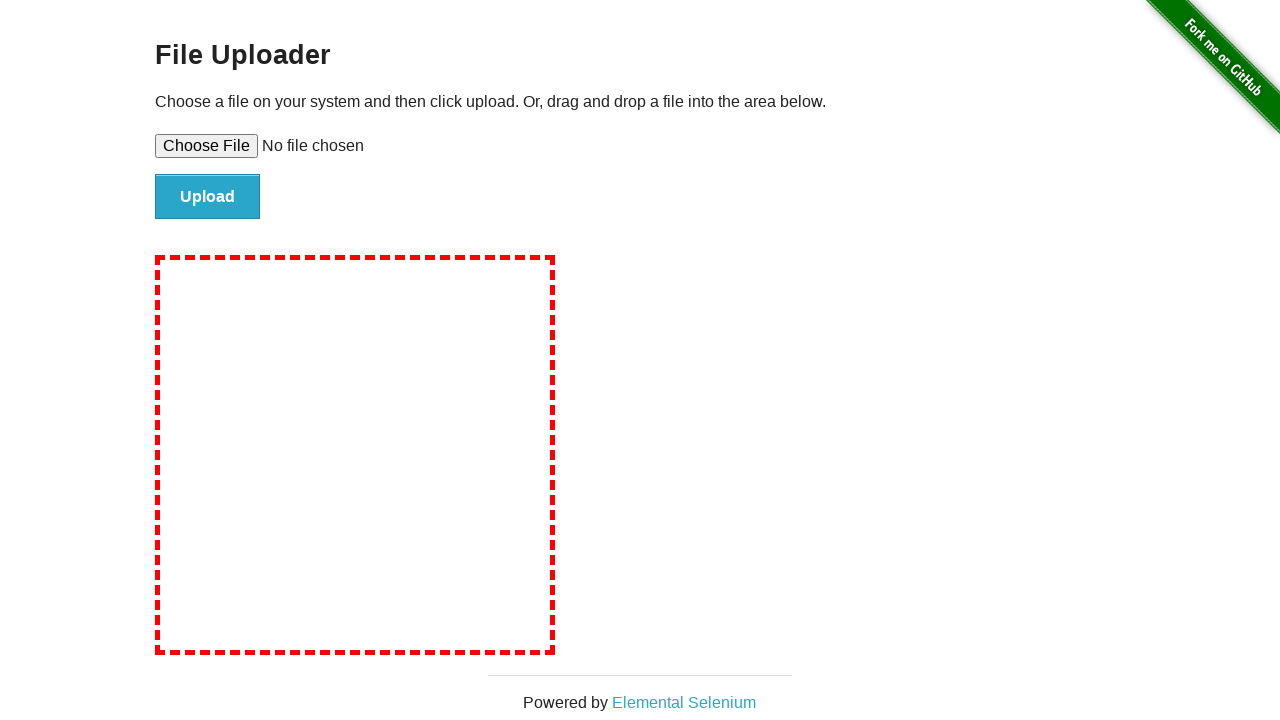

Created temporary test file for upload
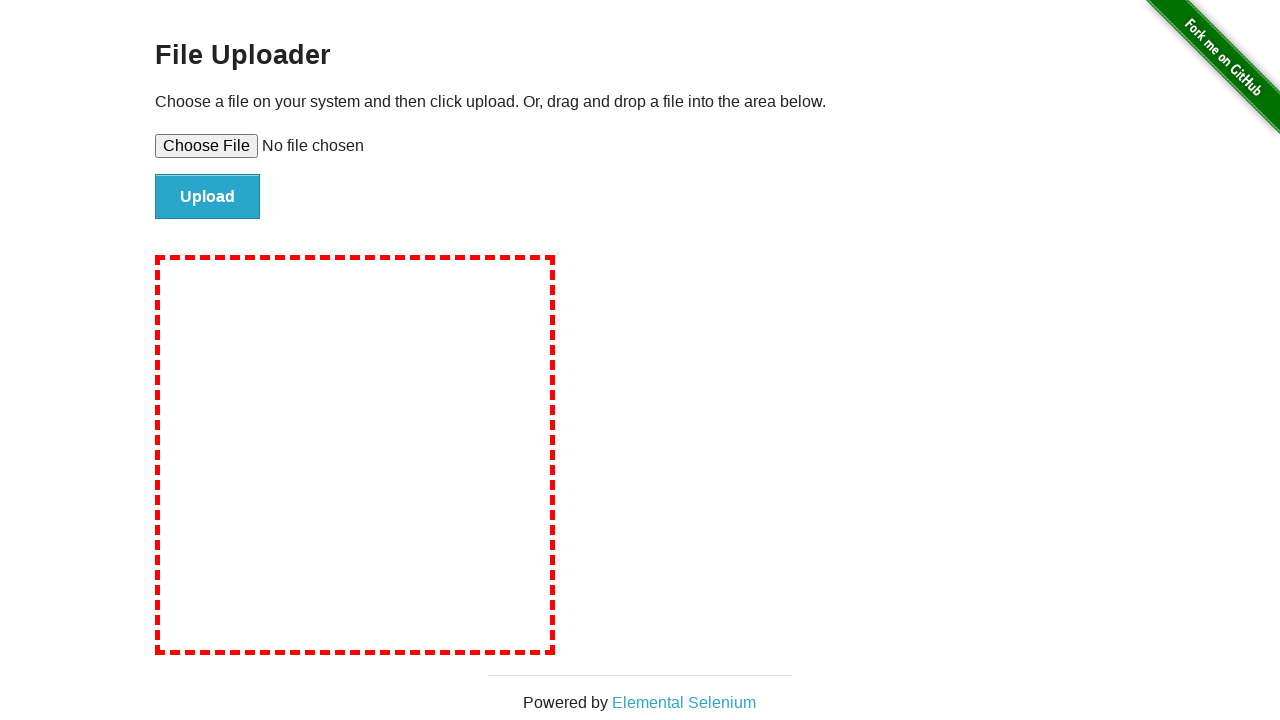

Selected test file using file input element
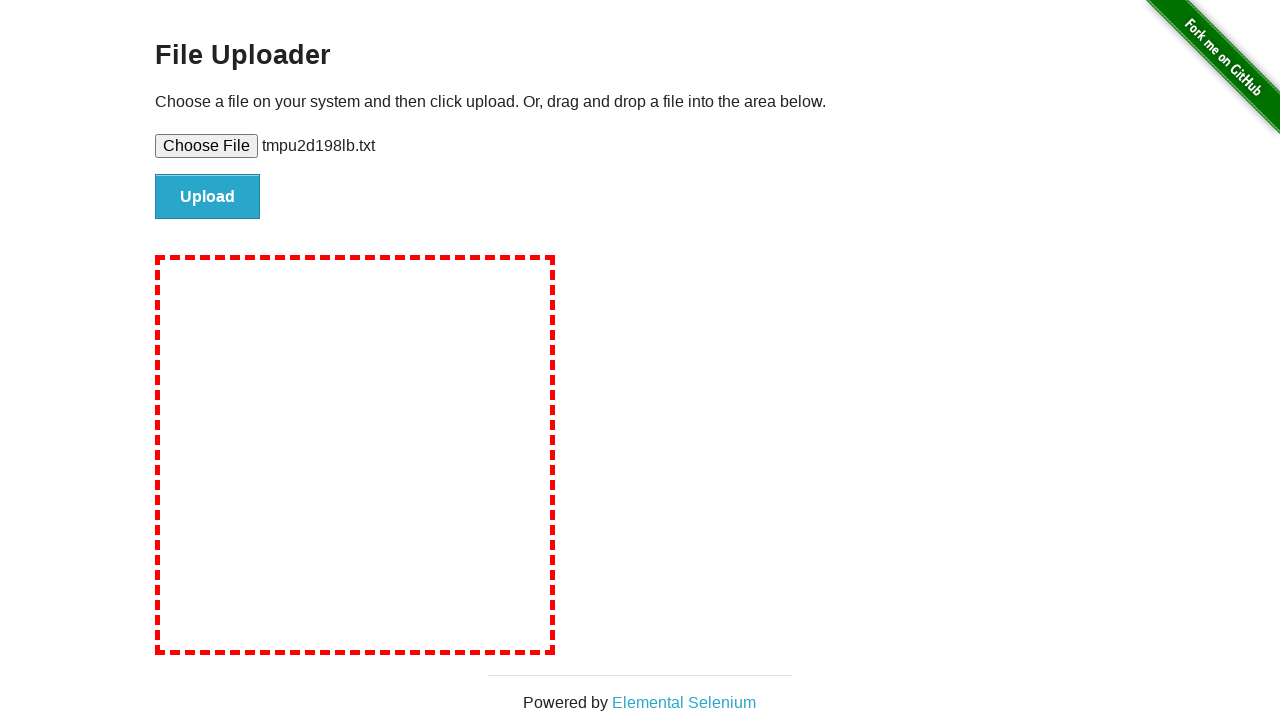

Clicked submit button to upload file at (208, 197) on input#file-submit
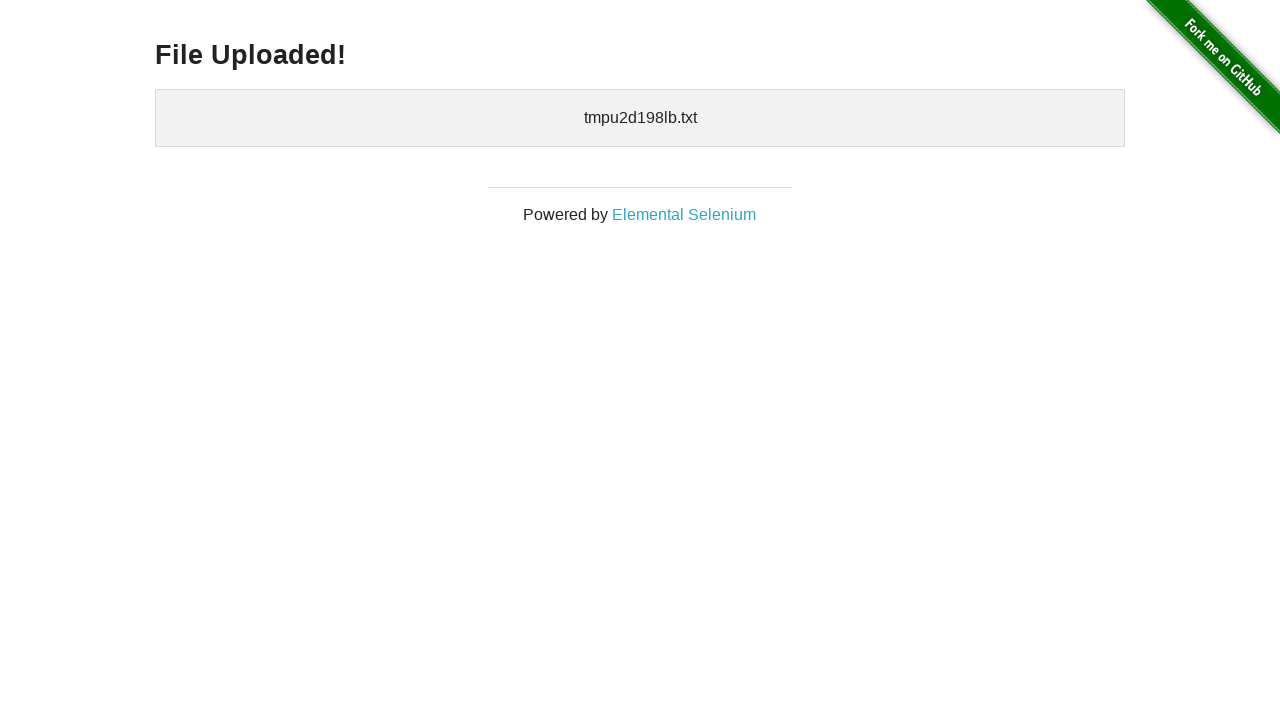

Upload confirmation heading appeared
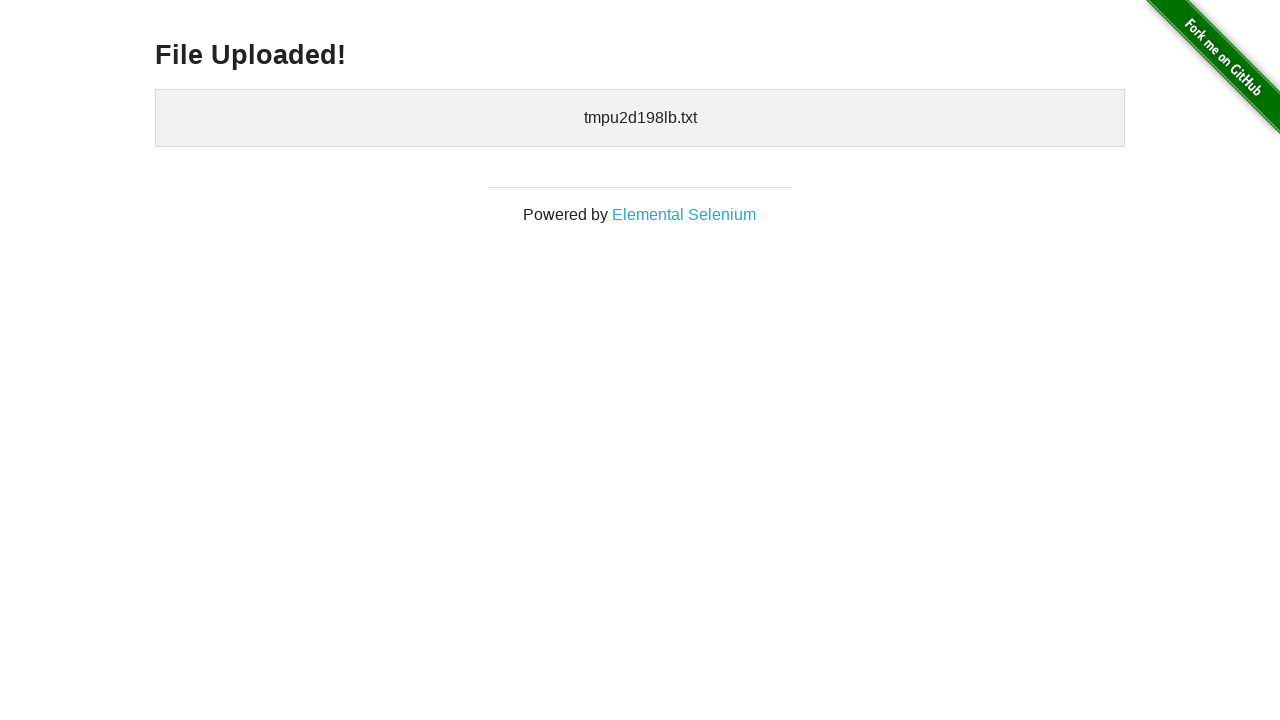

Cleaned up temporary test file
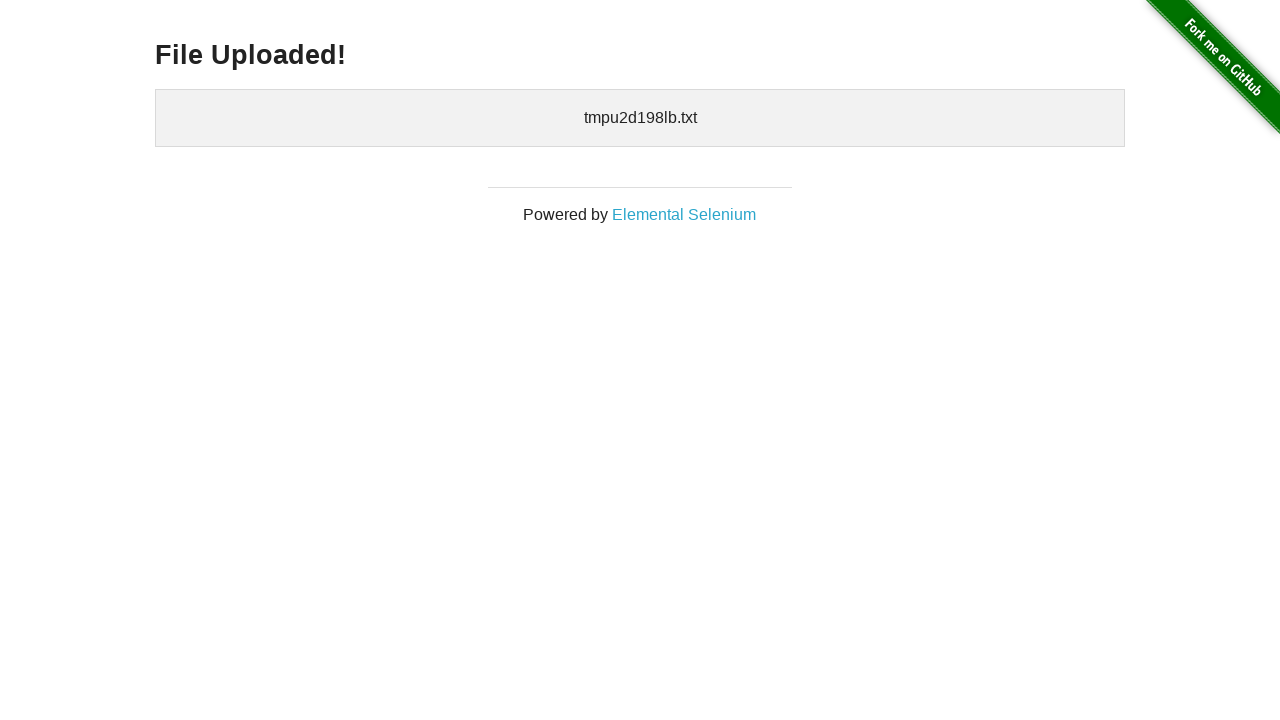

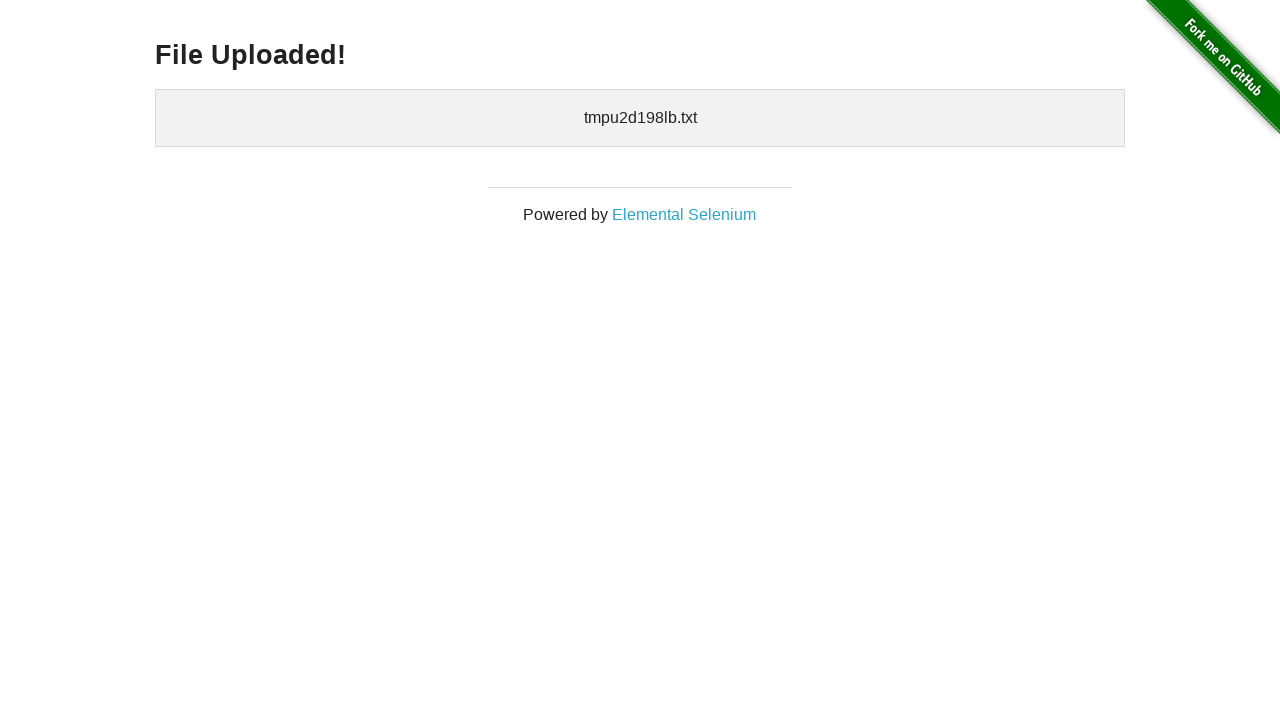